Tests that Hacker News "newest" page displays articles sorted from newest to oldest by navigating through multiple pages until 100 articles are collected, then verifying the timestamps are in ascending order (newest first means smallest time ago values come first).

Starting URL: https://news.ycombinator.com/newest

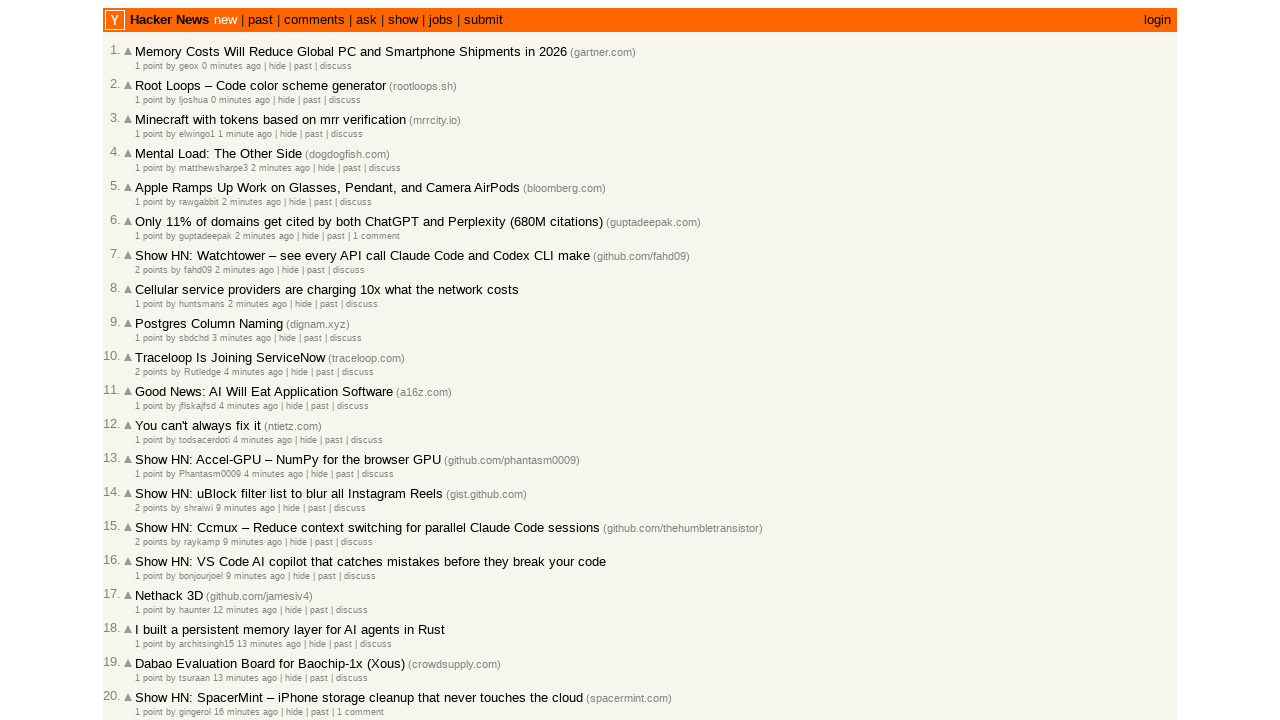

Waited for articles to load on current page
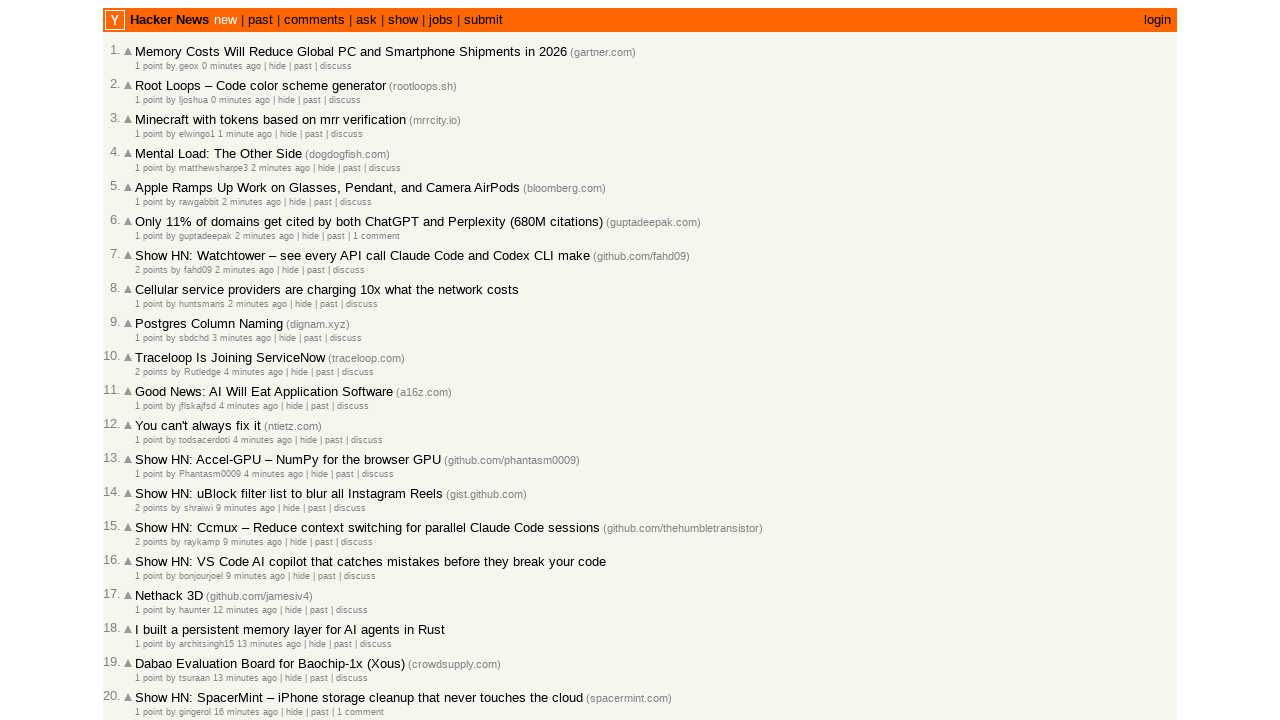

Extracted 30 article IDs from current page
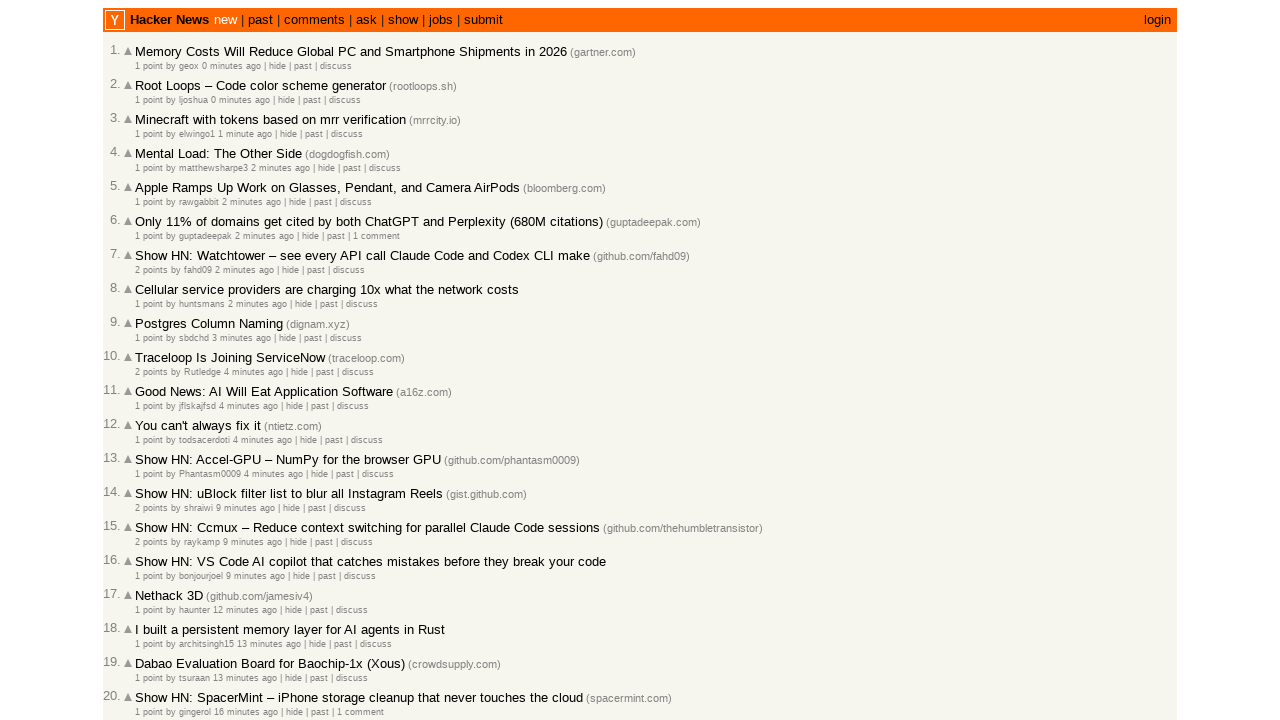

Extracted 30 timestamps from current page
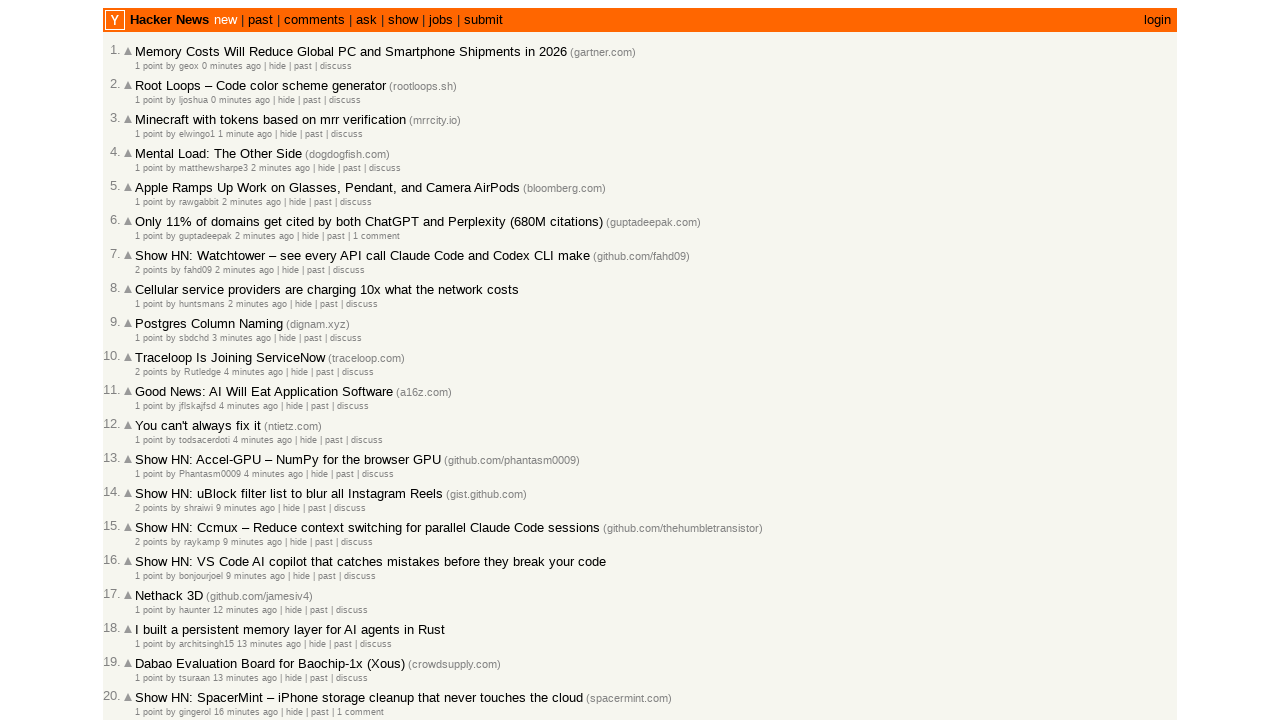

Added unique articles to collection; total articles now: 30
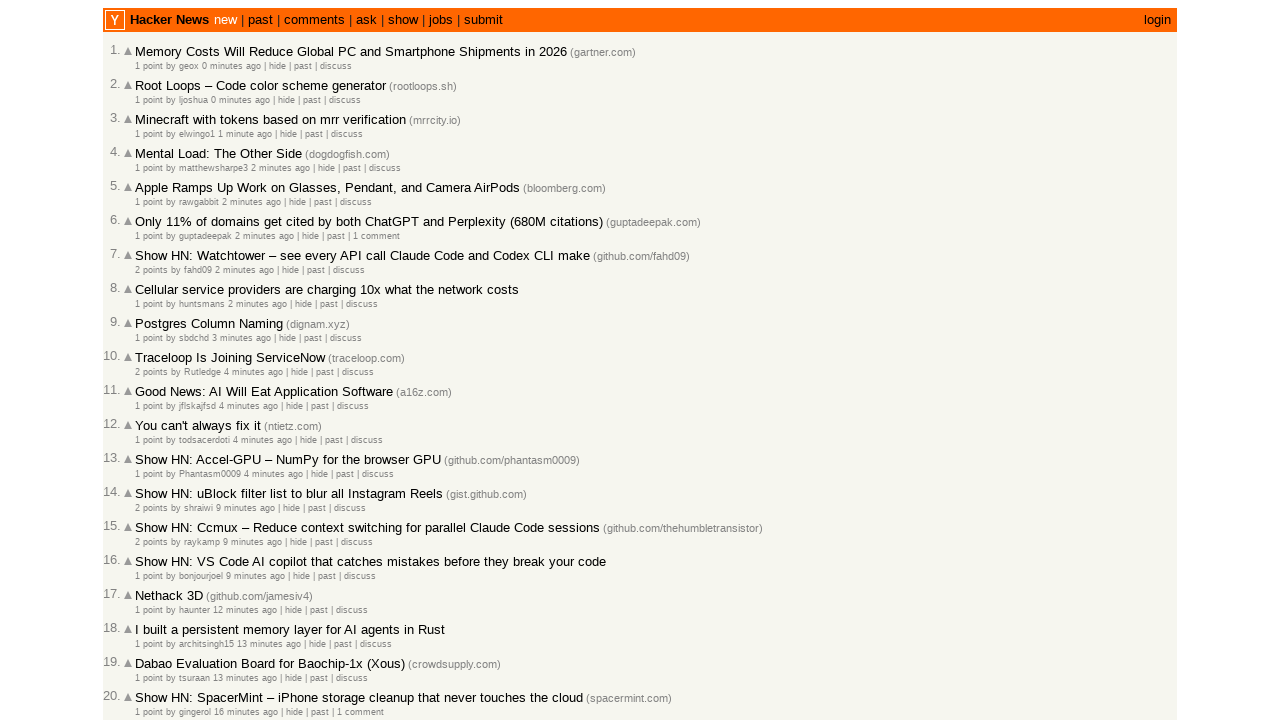

Clicked 'More' link to load next page
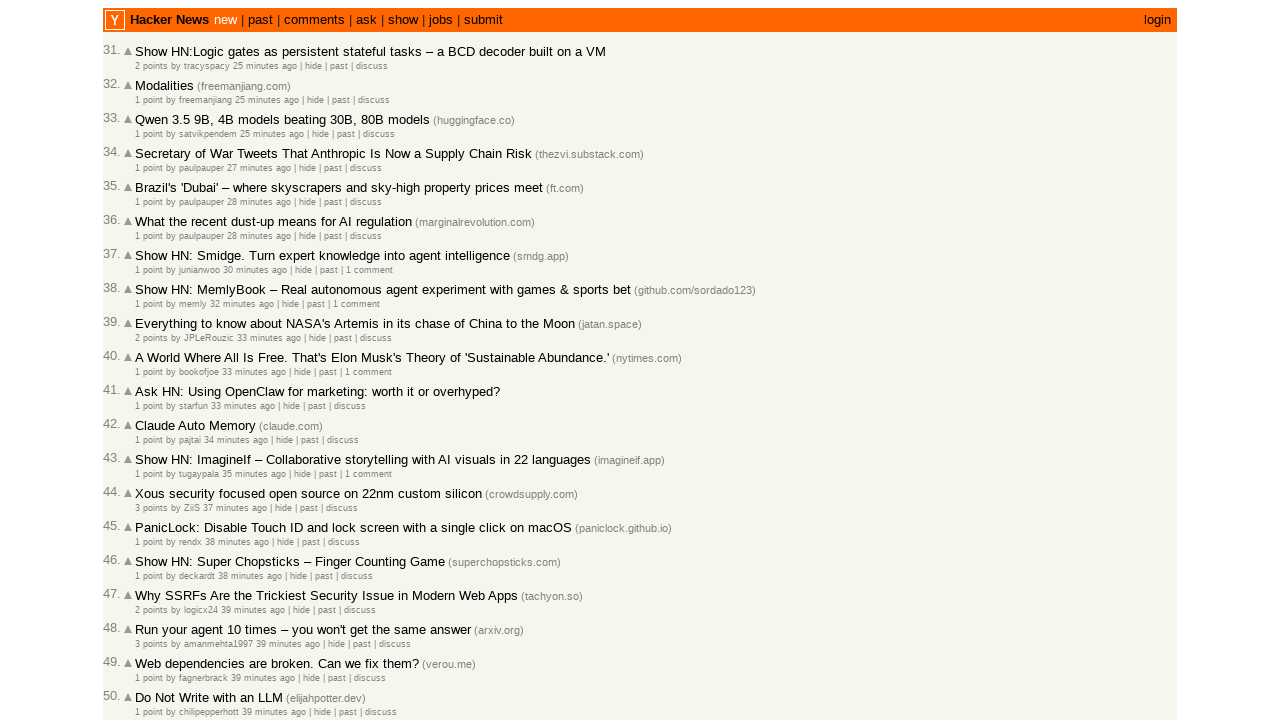

Waited for next page to fully load
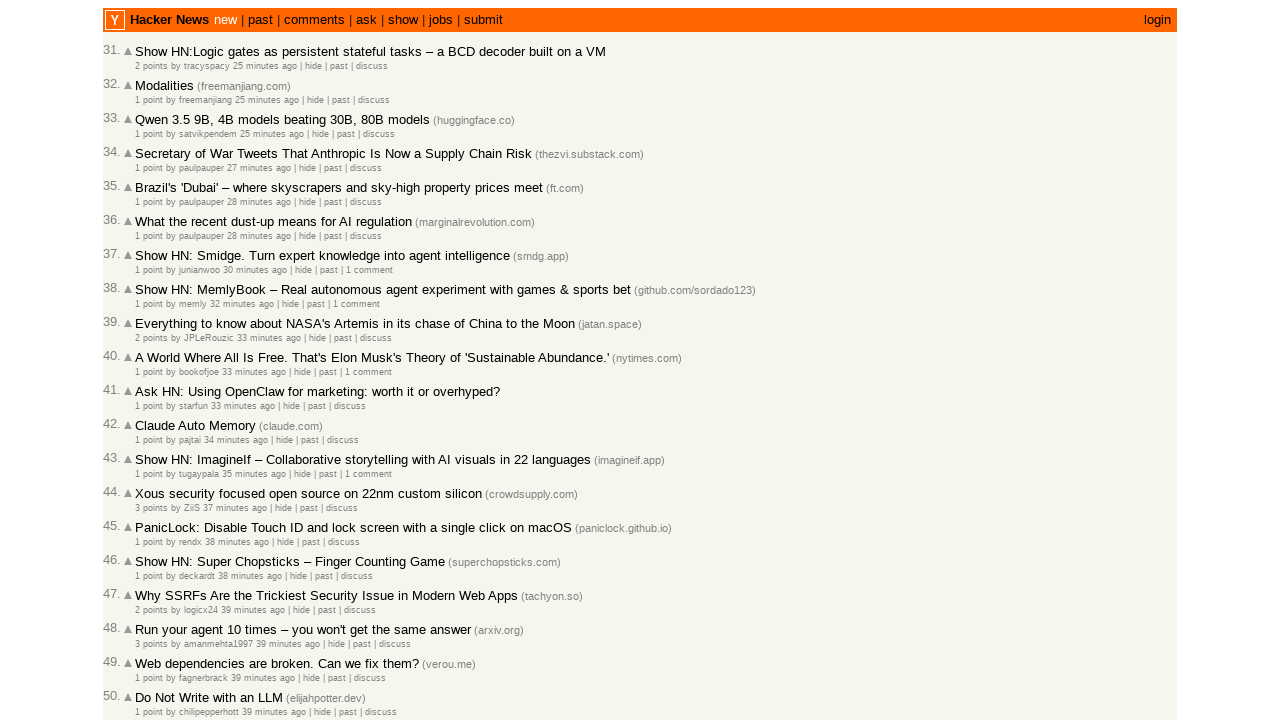

Waited for articles to load on current page
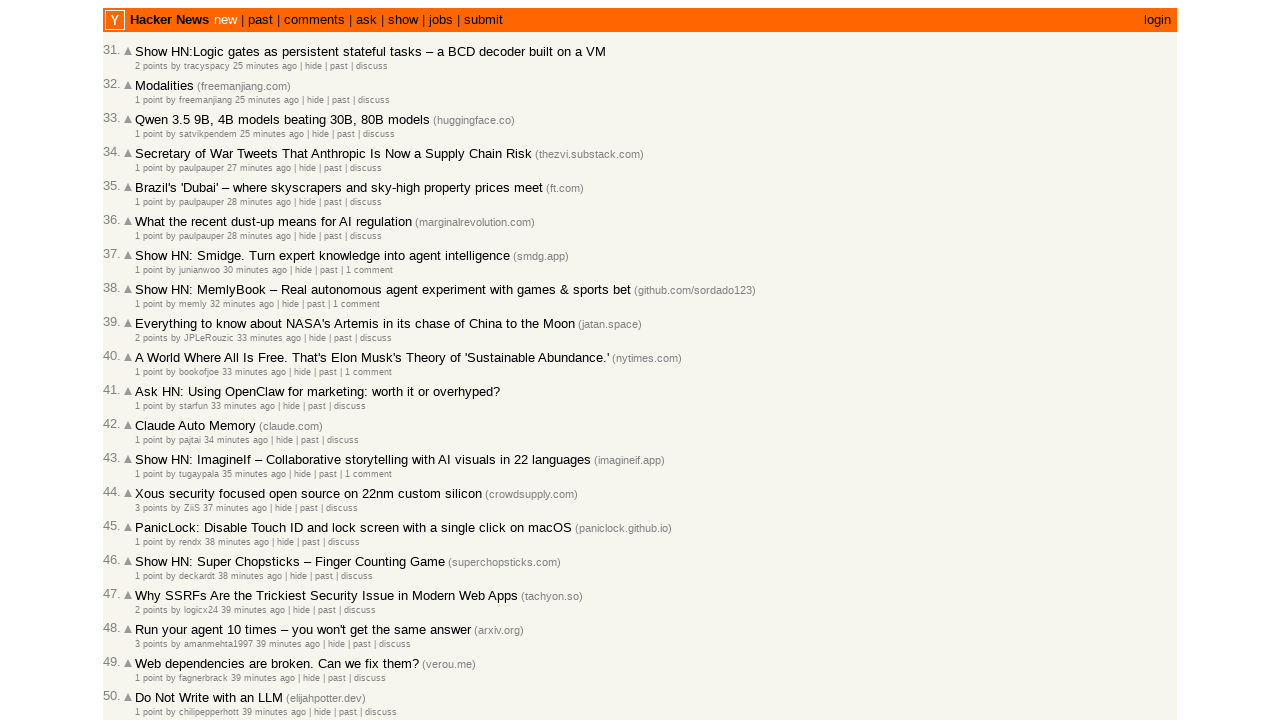

Extracted 30 article IDs from current page
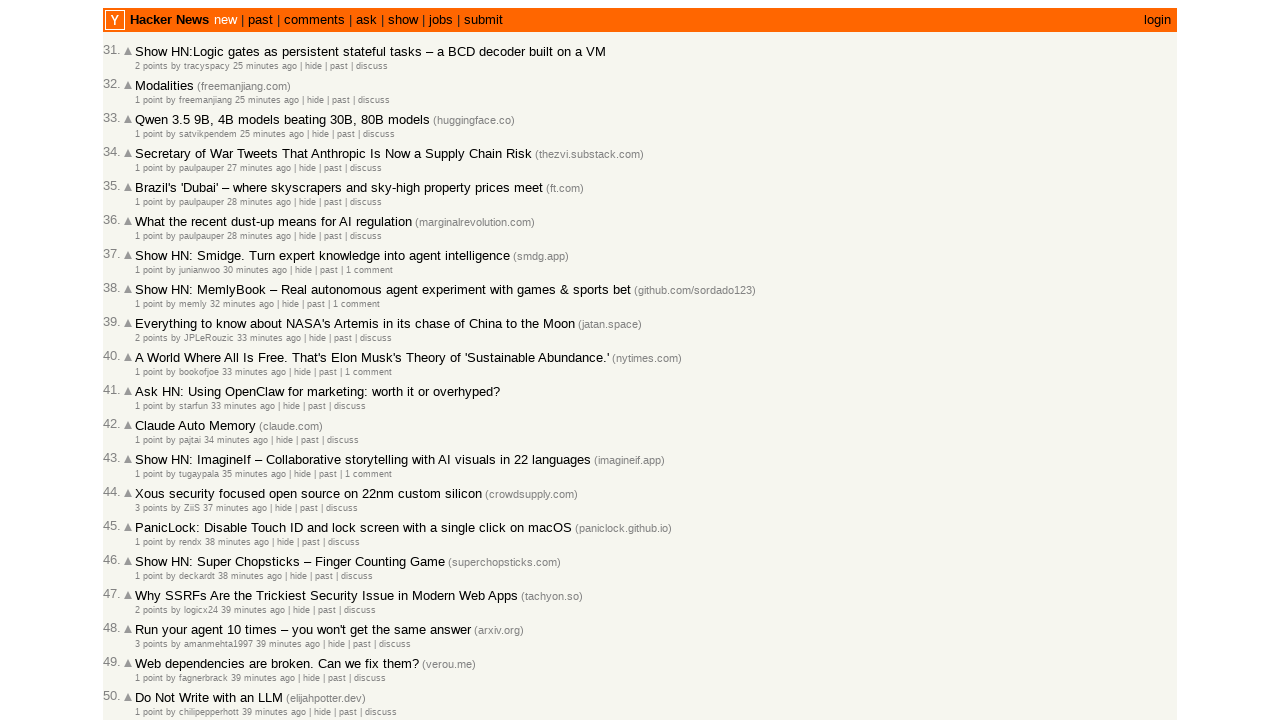

Extracted 30 timestamps from current page
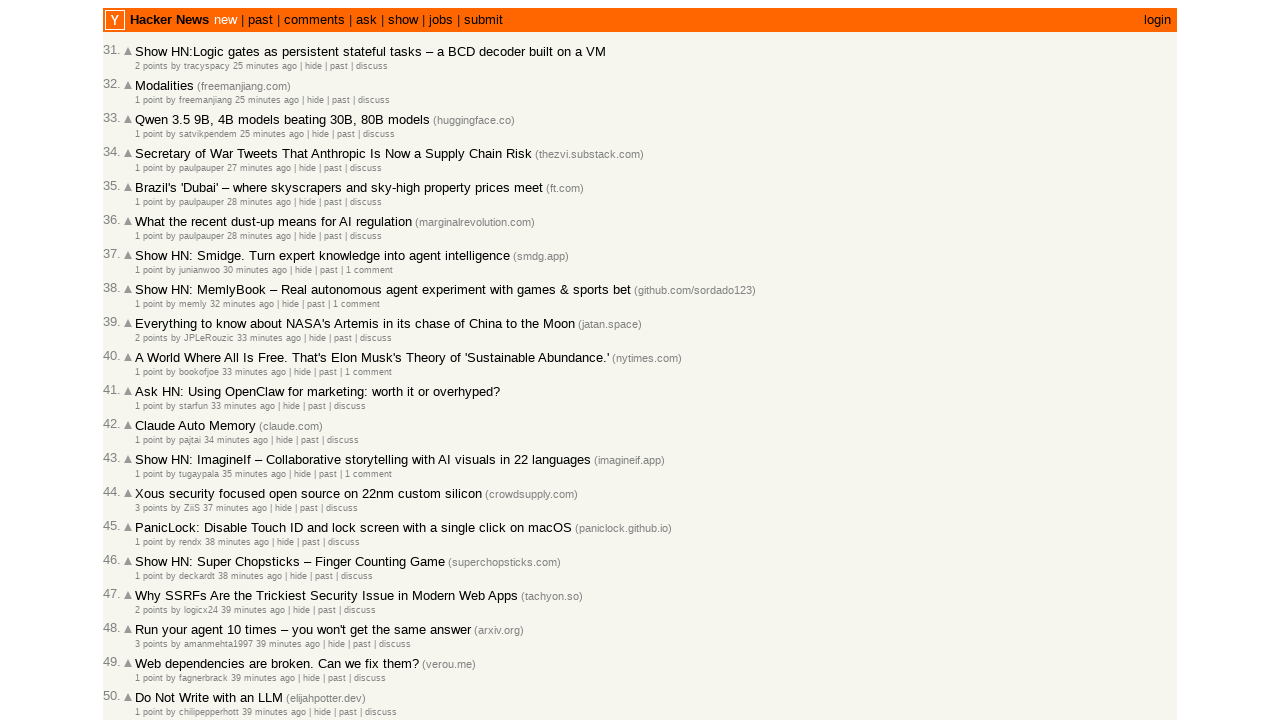

Added unique articles to collection; total articles now: 60
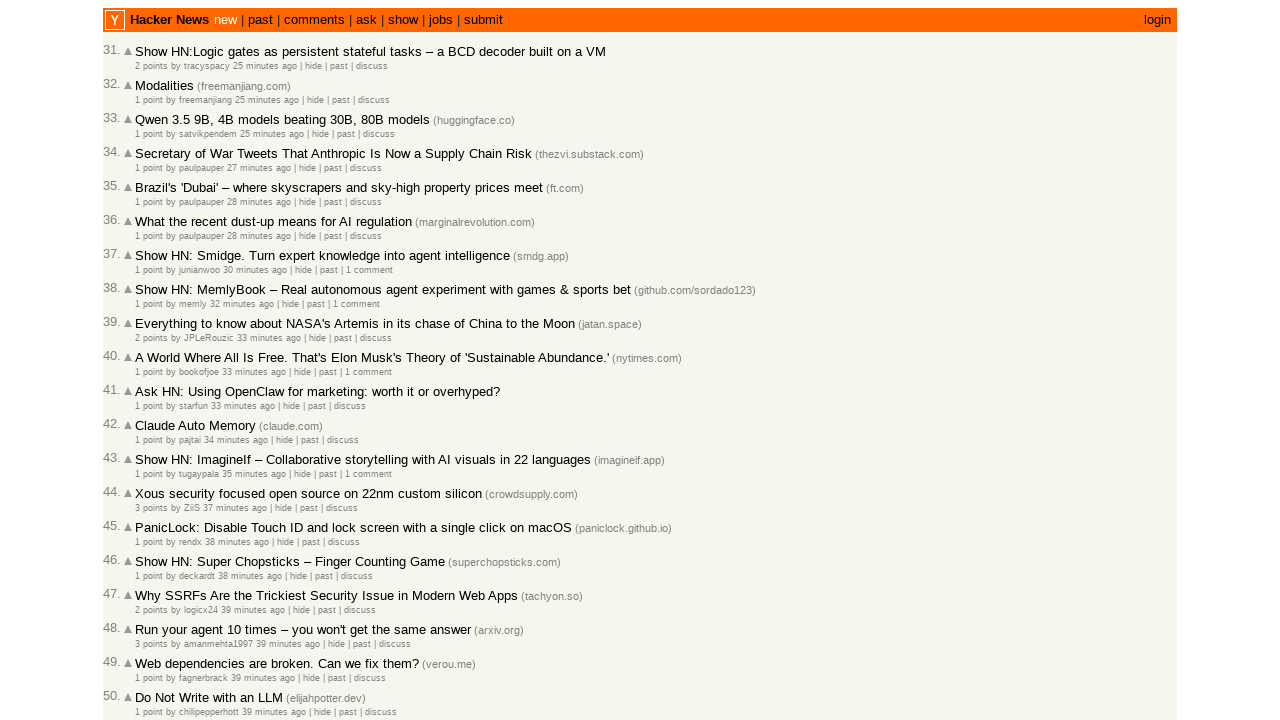

Clicked 'More' link to load next page
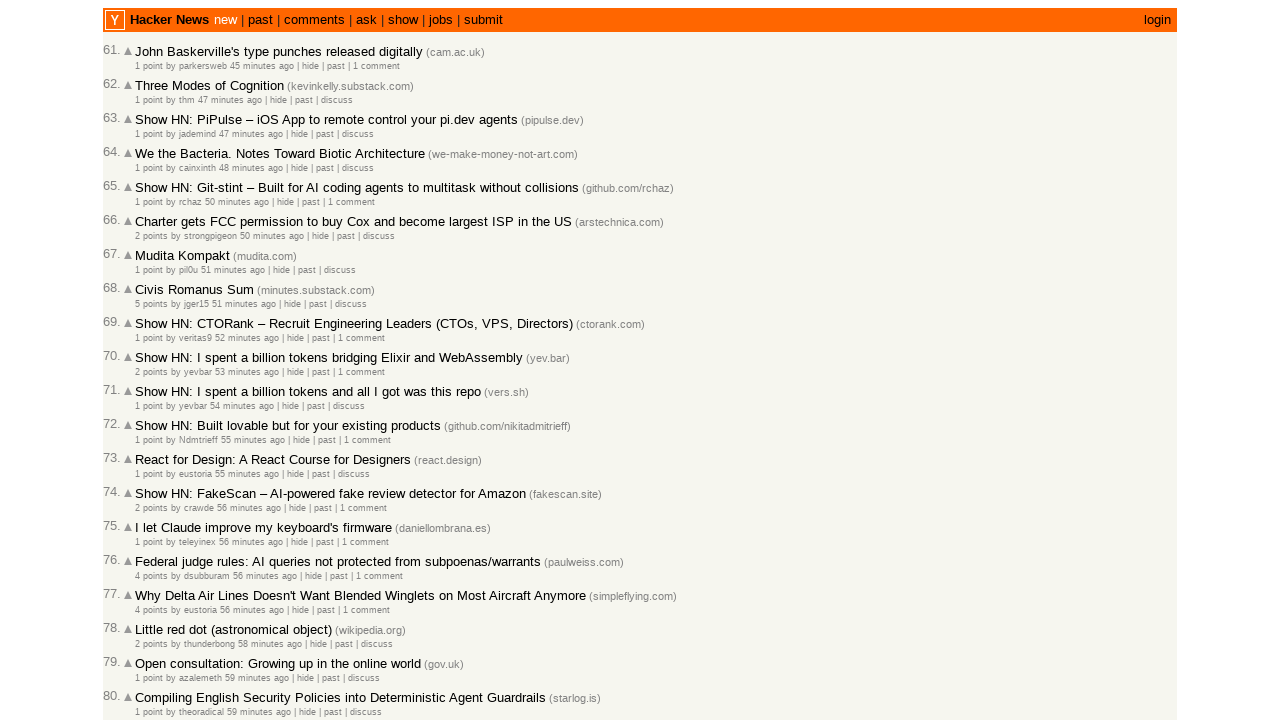

Waited for next page to fully load
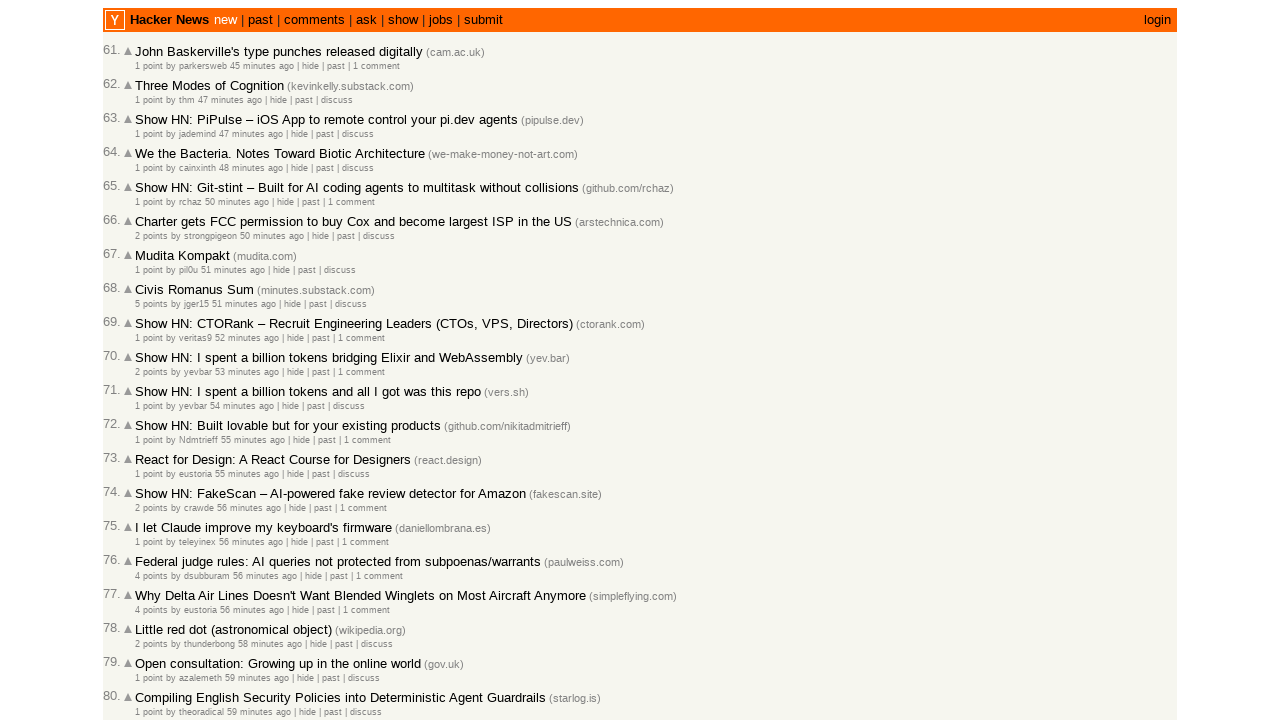

Waited for articles to load on current page
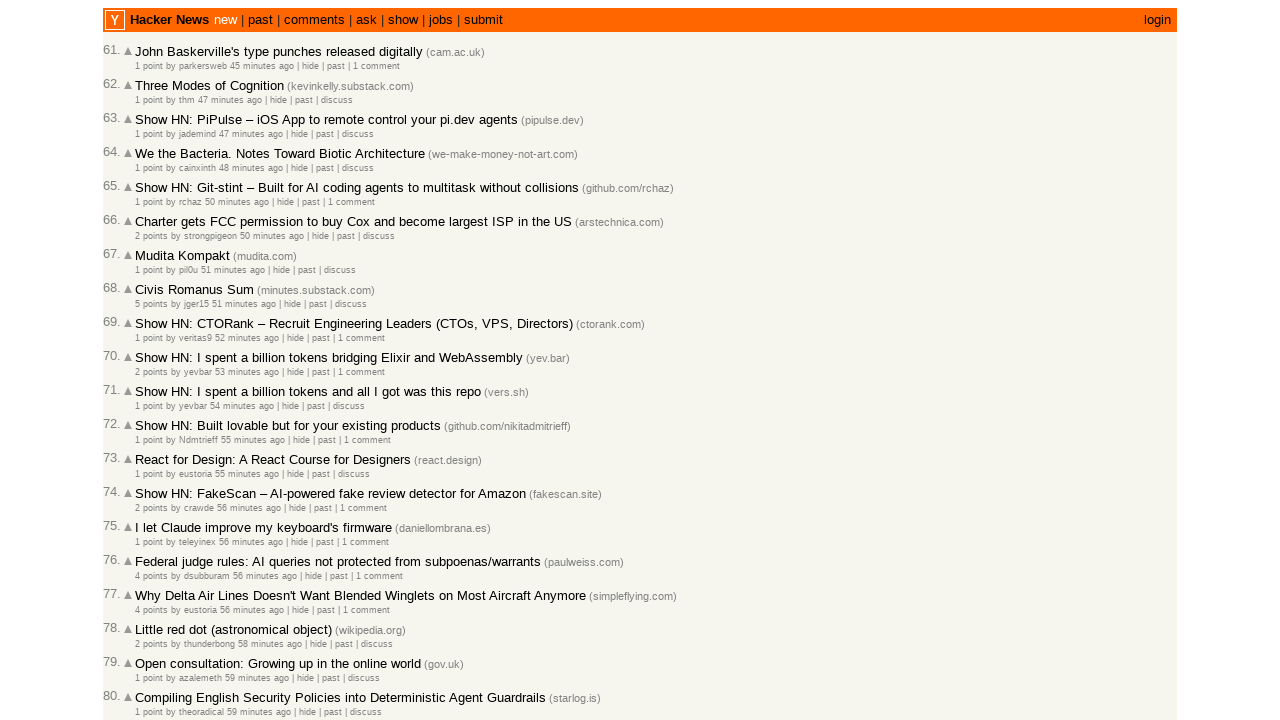

Extracted 30 article IDs from current page
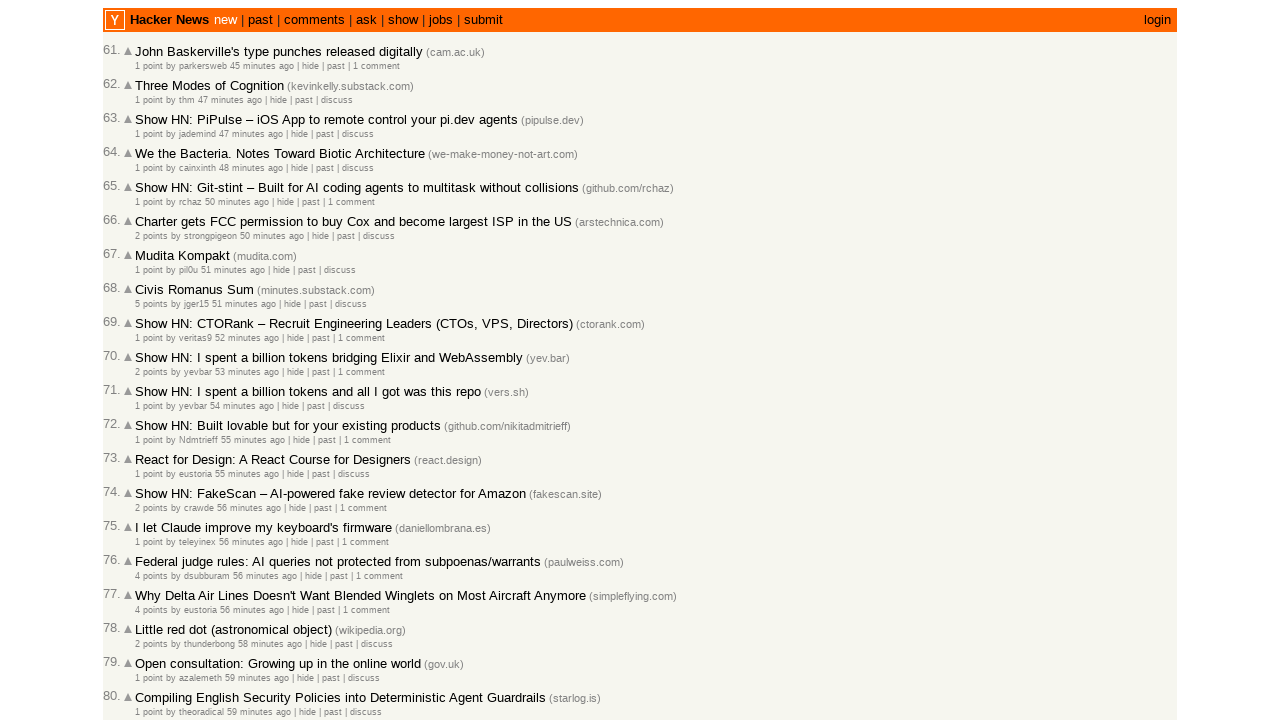

Extracted 30 timestamps from current page
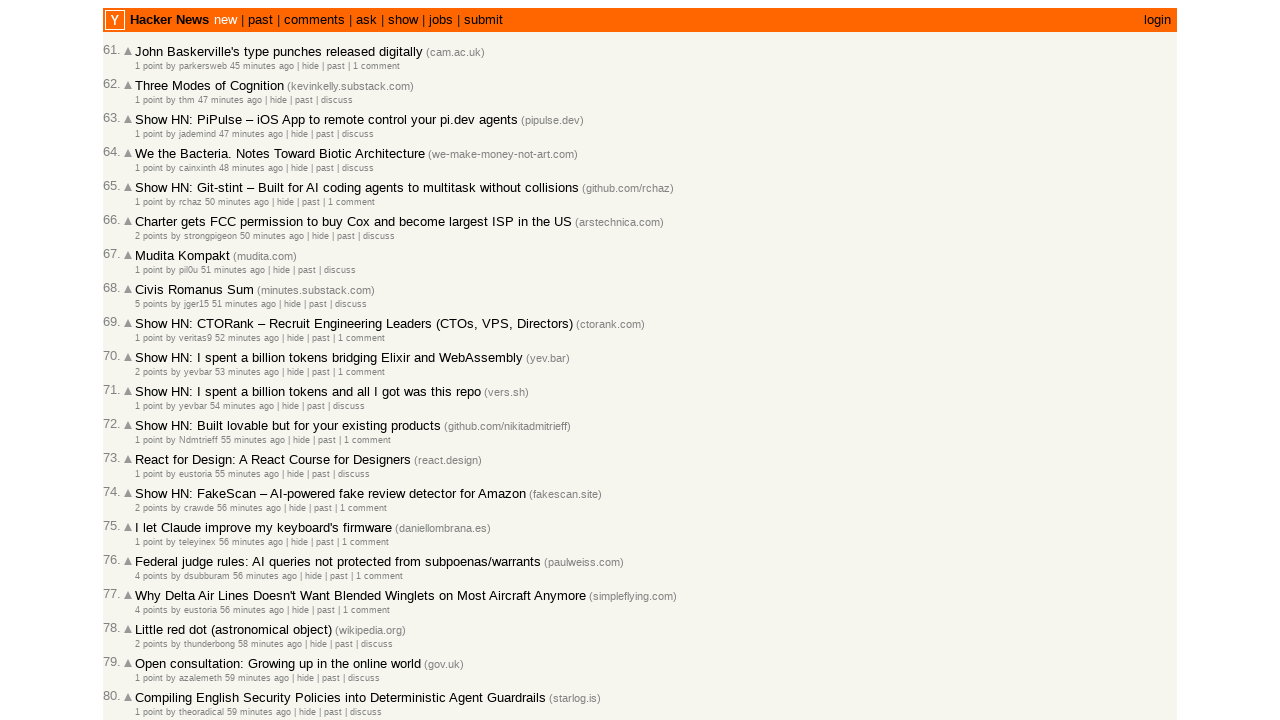

Added unique articles to collection; total articles now: 90
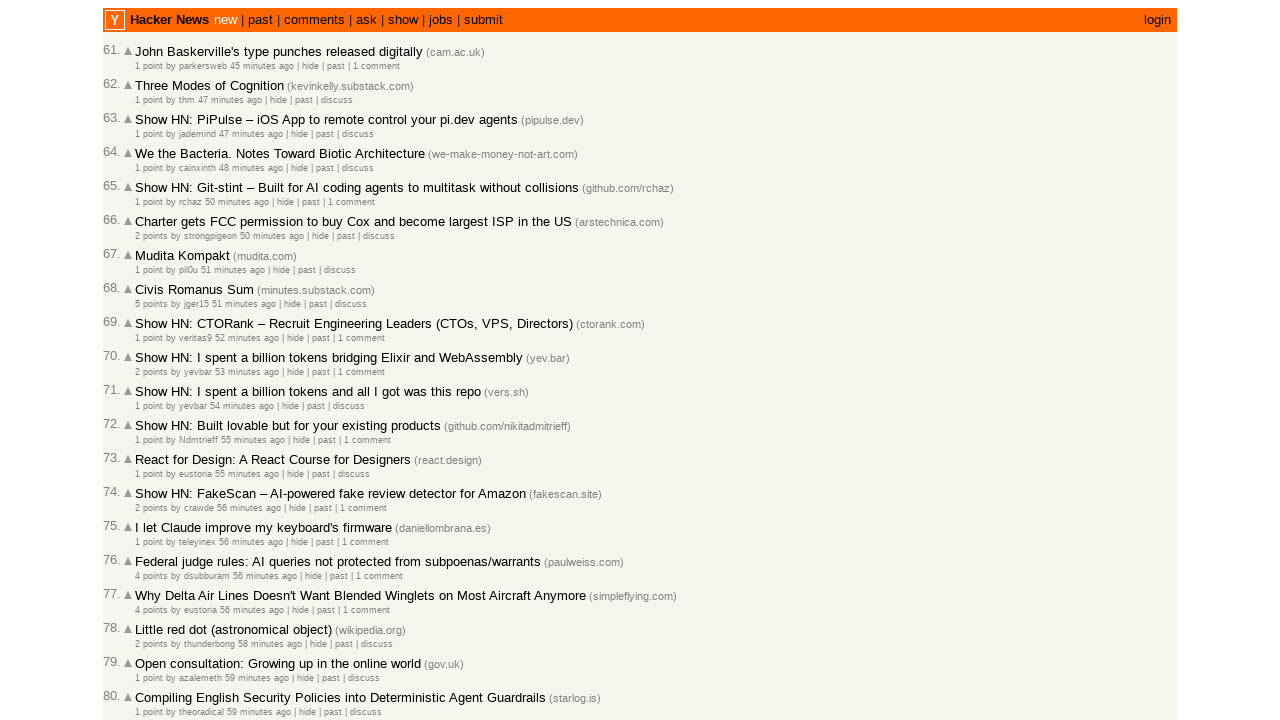

Clicked 'More' link to load next page
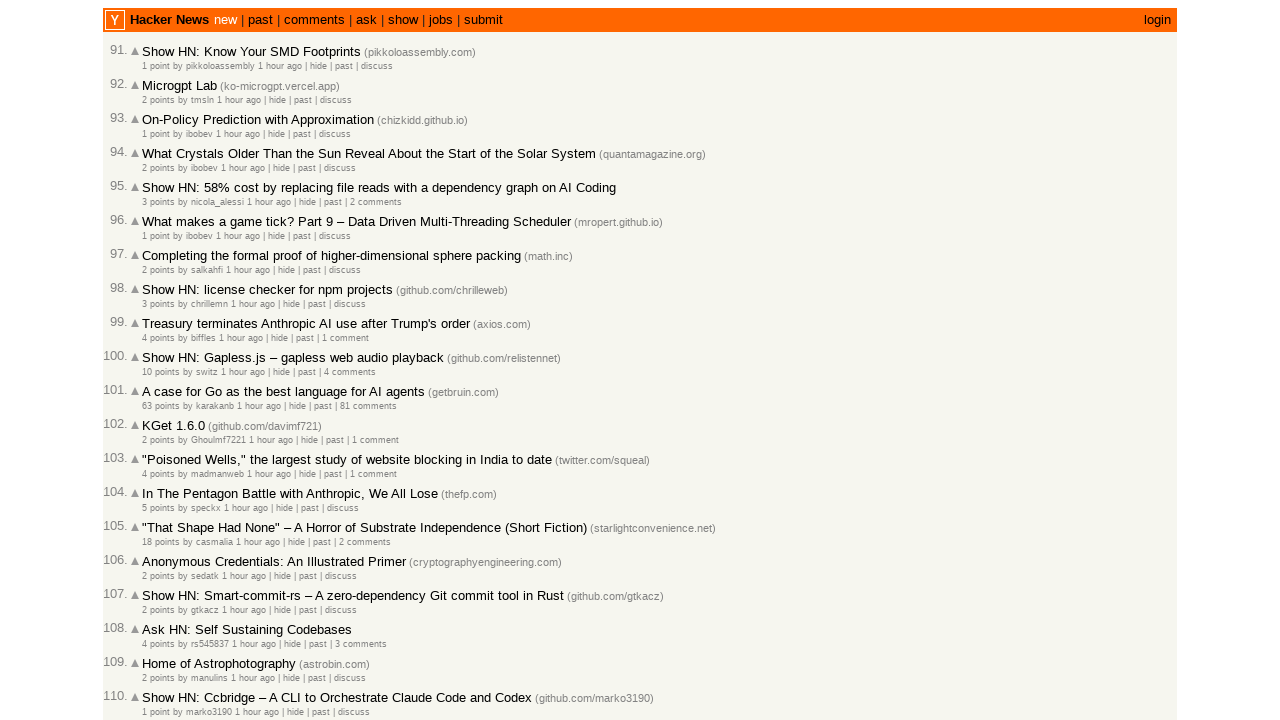

Waited for next page to fully load
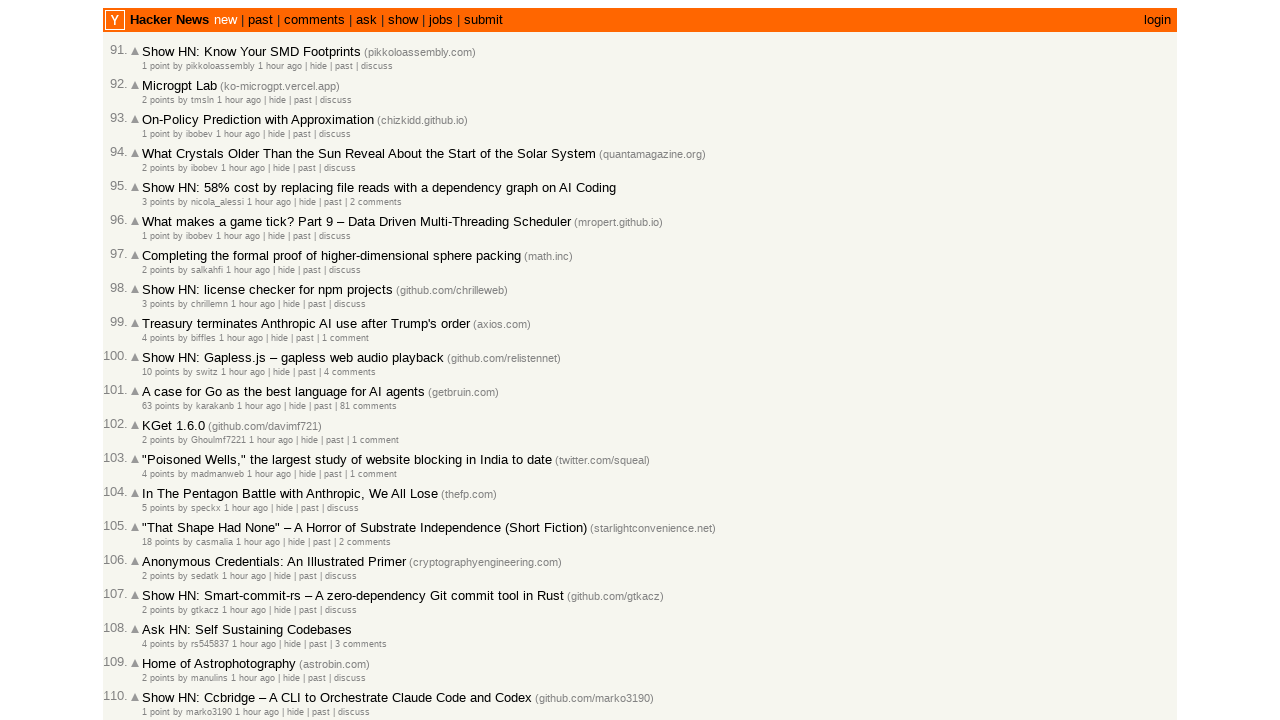

Waited for articles to load on current page
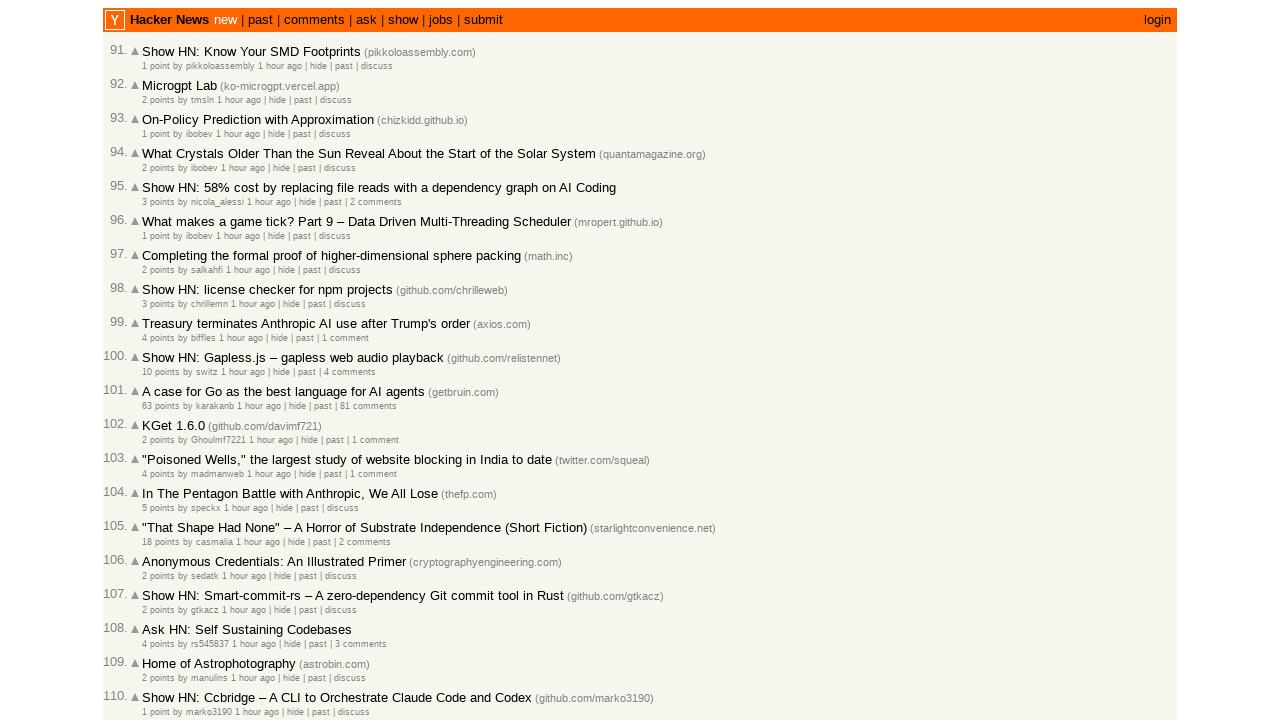

Extracted 30 article IDs from current page
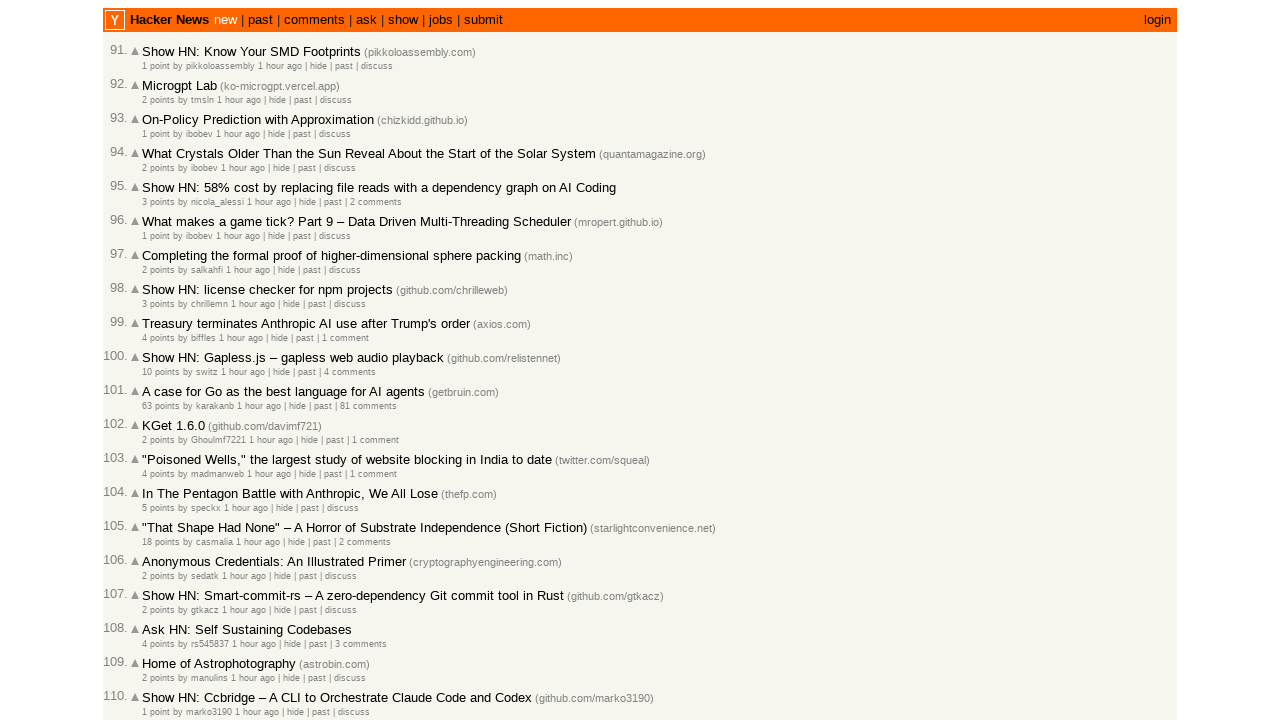

Extracted 30 timestamps from current page
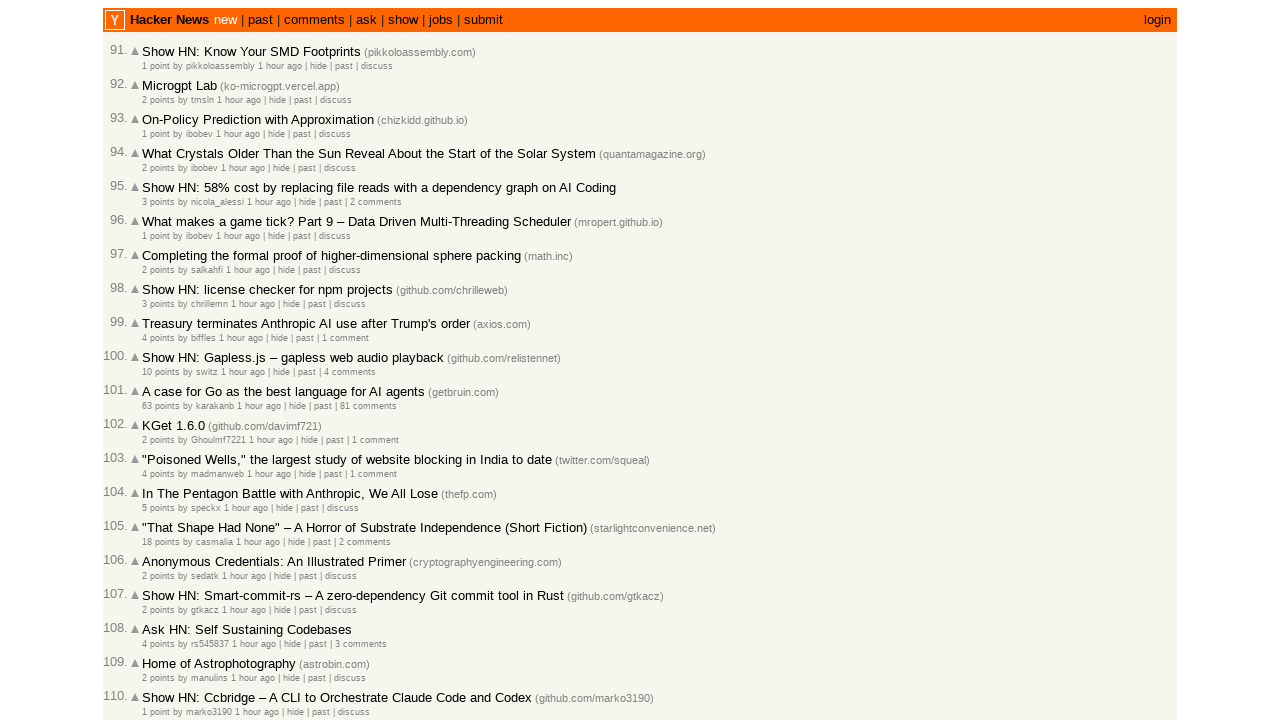

Added unique articles to collection; total articles now: 100
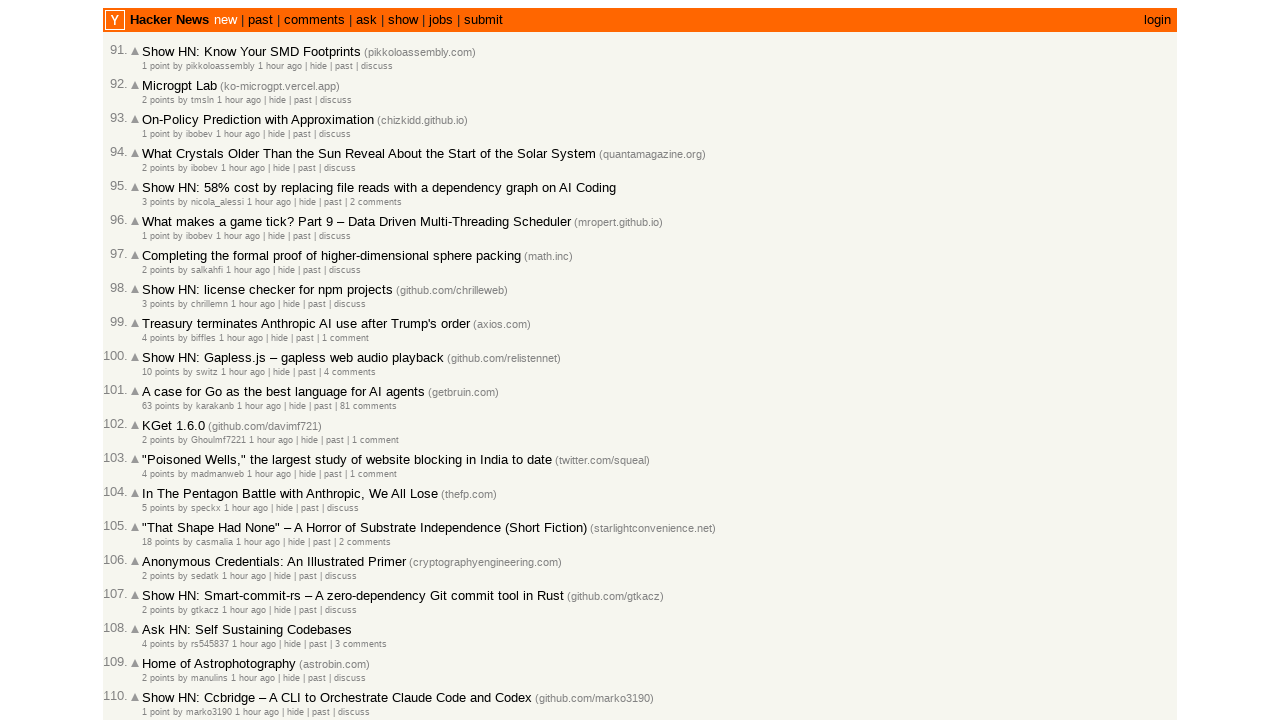

Converted 100 timestamps to minutes for sorting verification
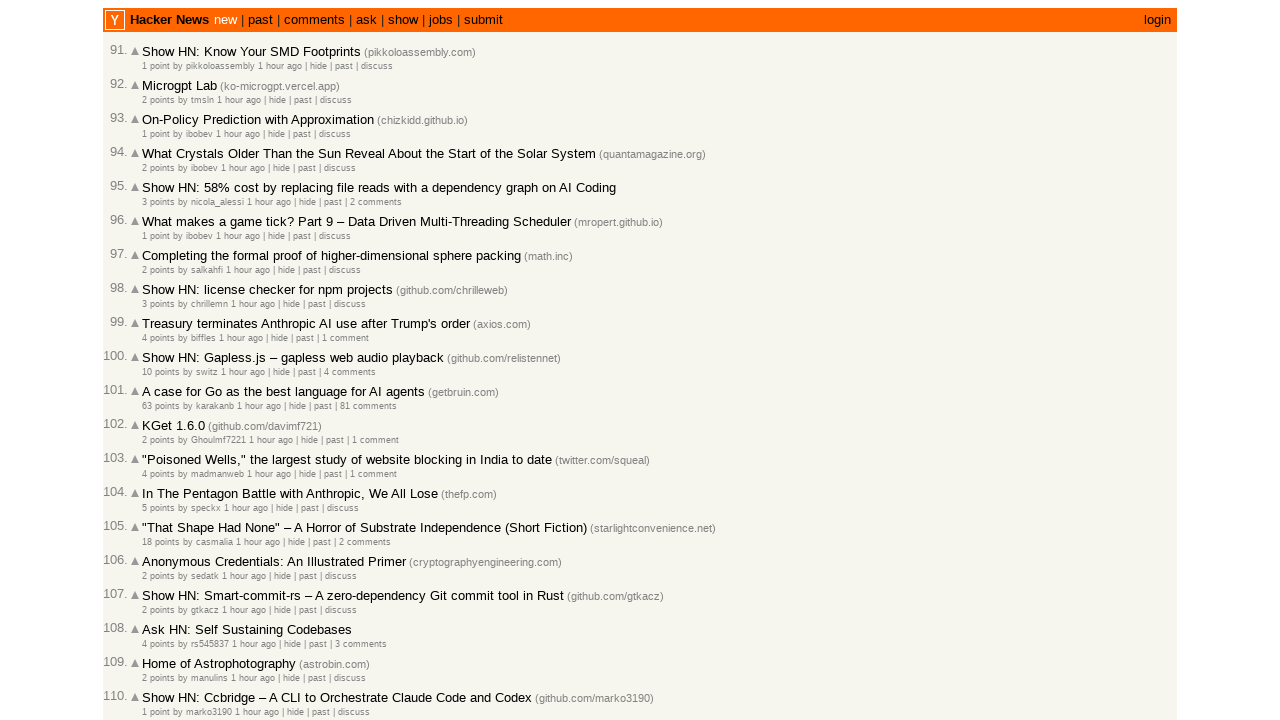

Verified article sort order; is_sorted=True
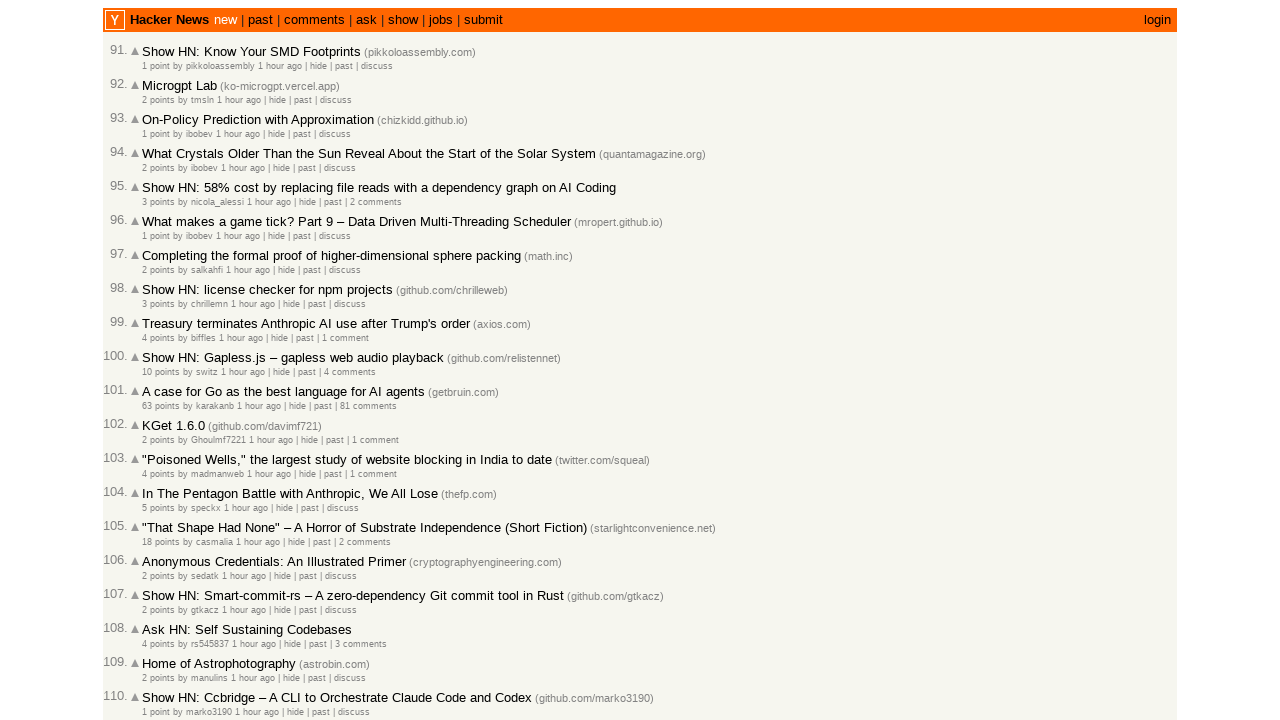

Assertion passed: collected exactly 100 articles
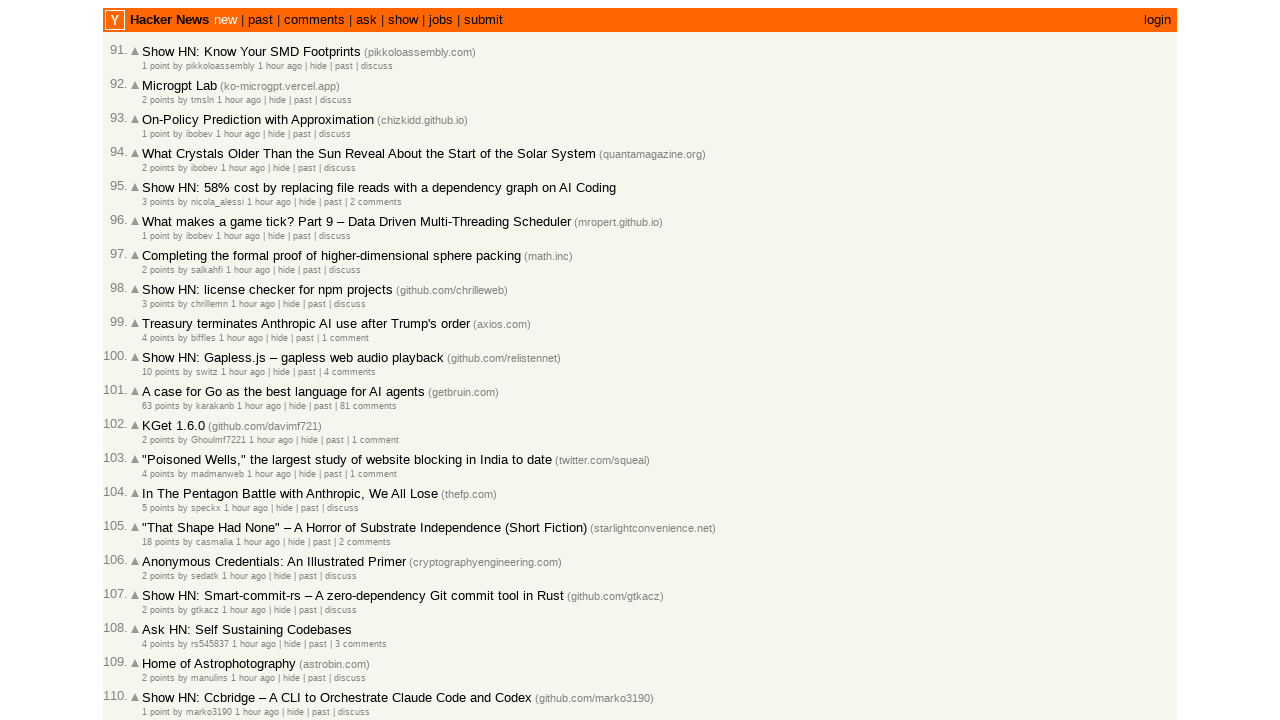

Assertion passed: articles are sorted from newest to oldest
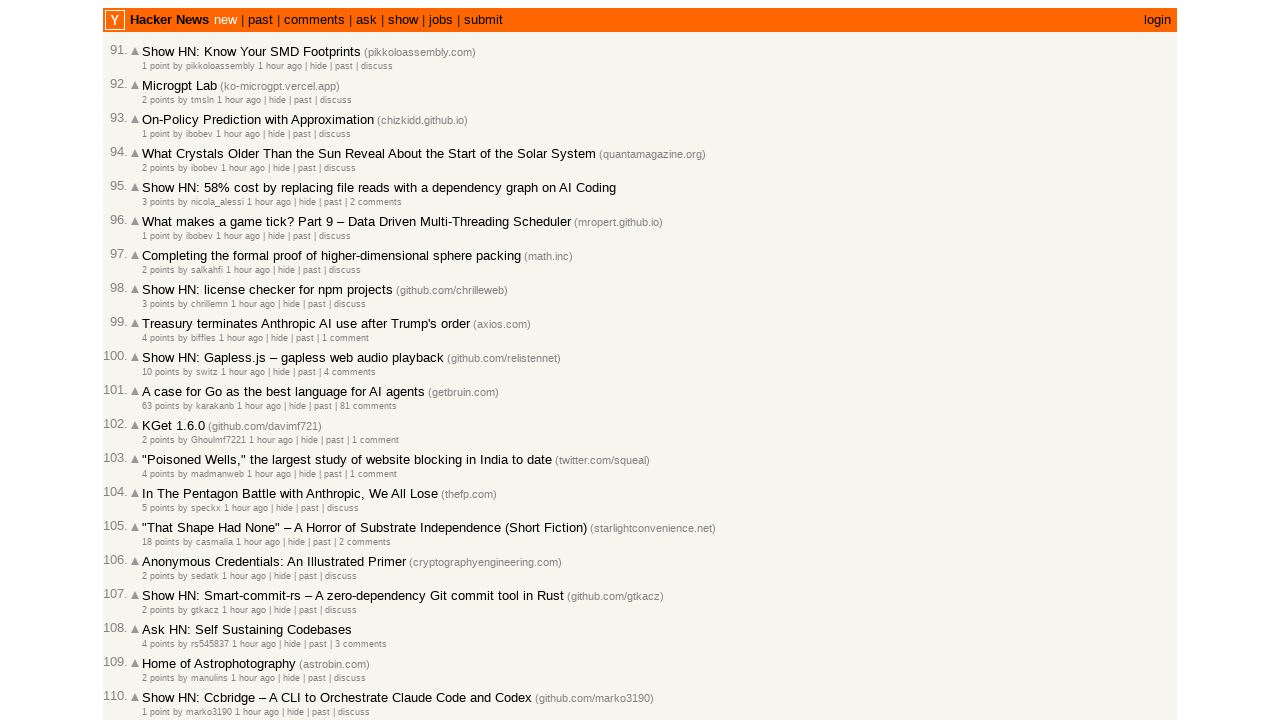

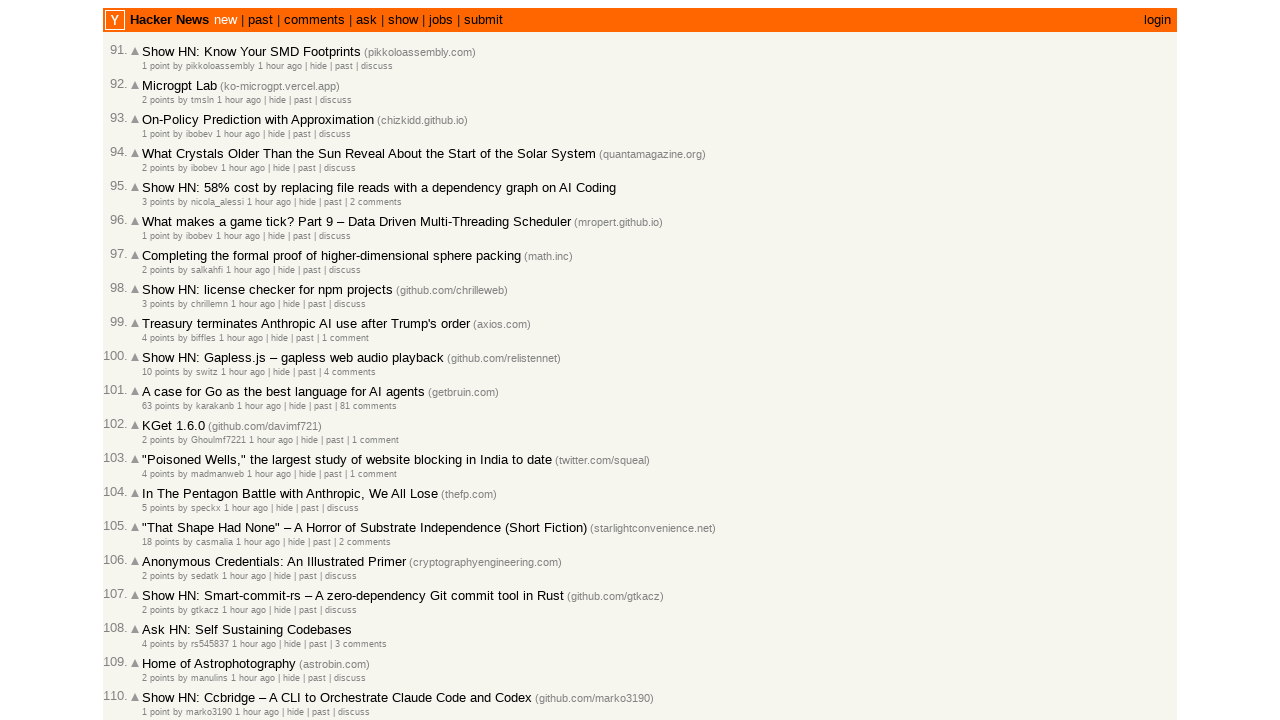